Navigates to Hacker News homepage and verifies that posts are loaded, then clicks the "More" link to navigate to the next page of posts.

Starting URL: https://news.ycombinator.com/

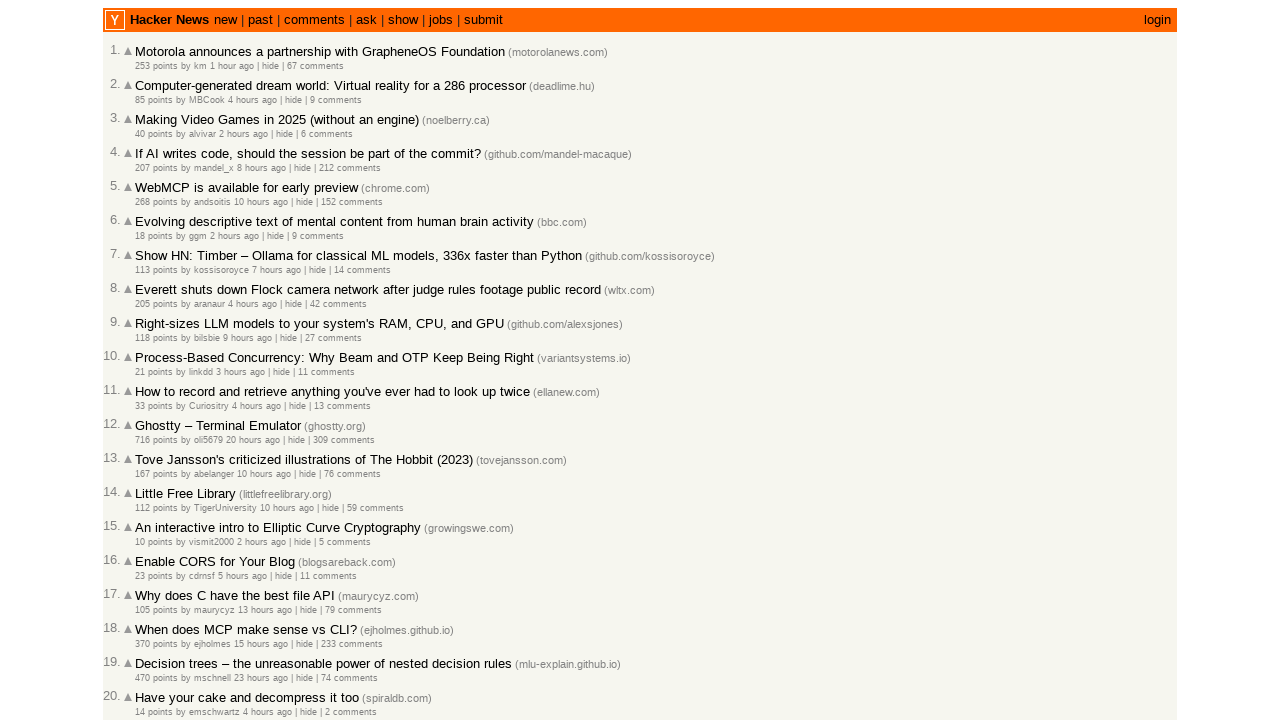

Waited for posts to load on Hacker News homepage
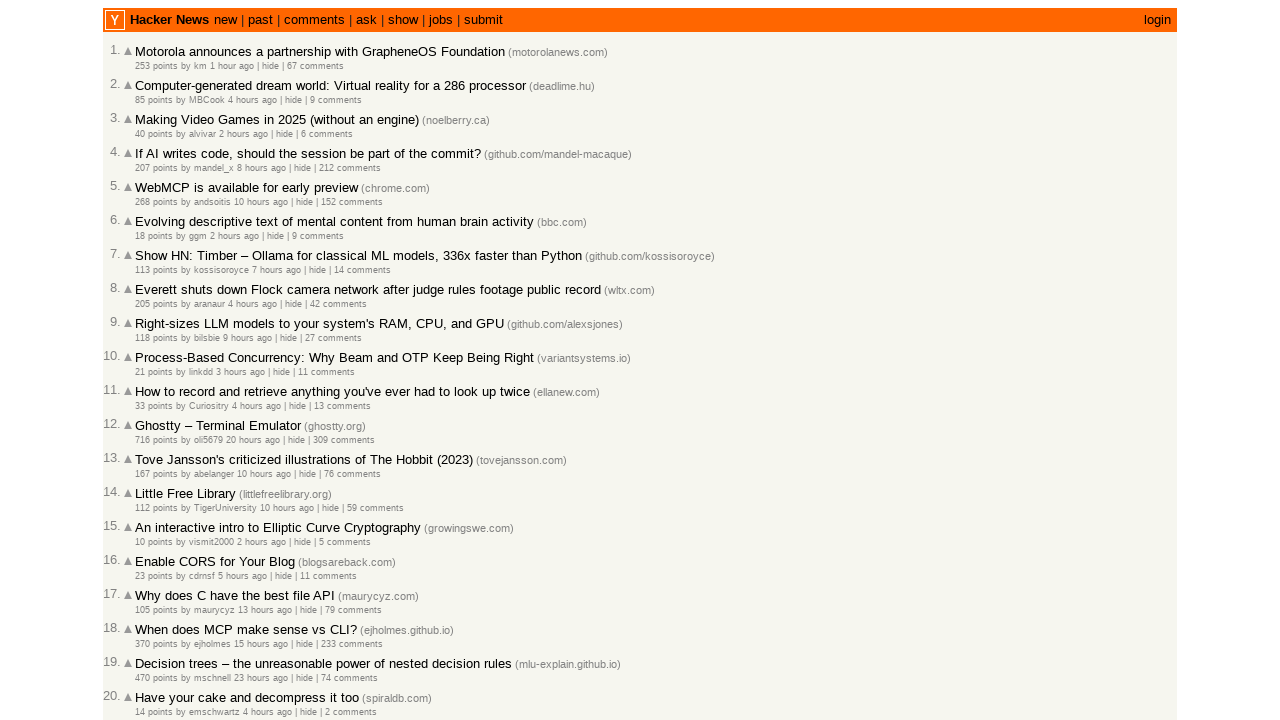

Clicked the 'More' link to navigate to next page of posts at (149, 616) on .morelink
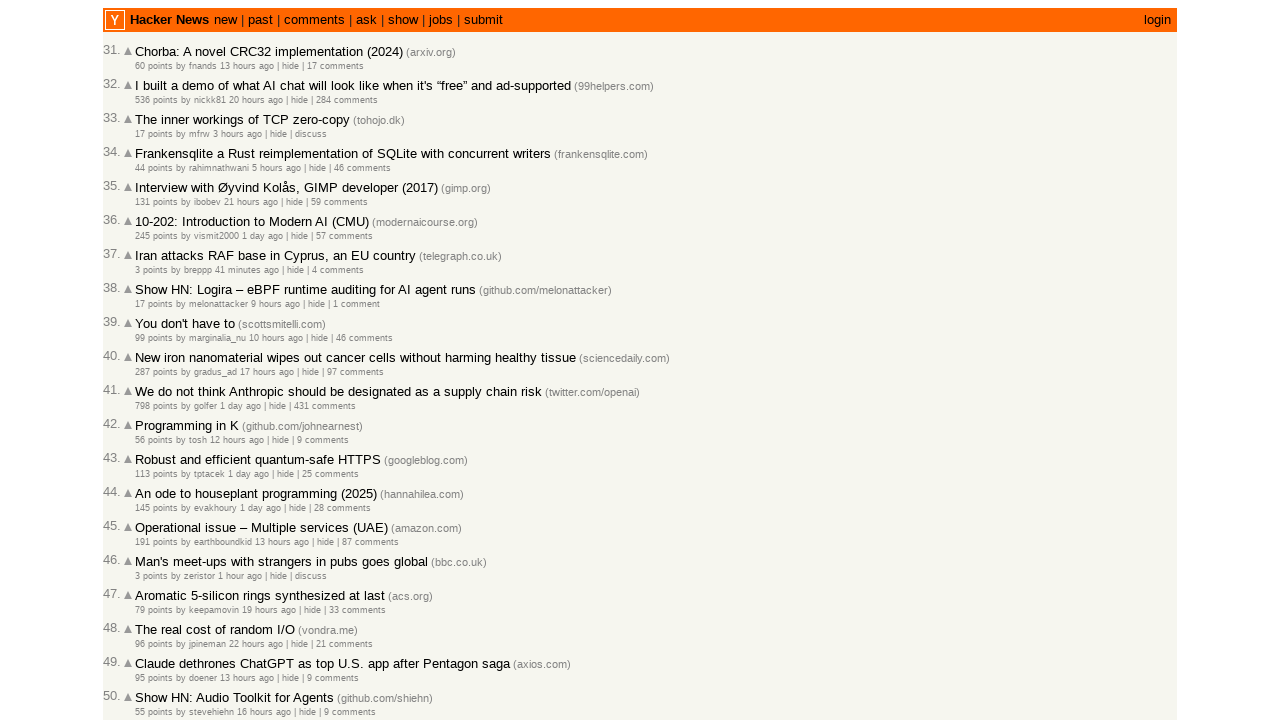

Waited for posts to load on the next page
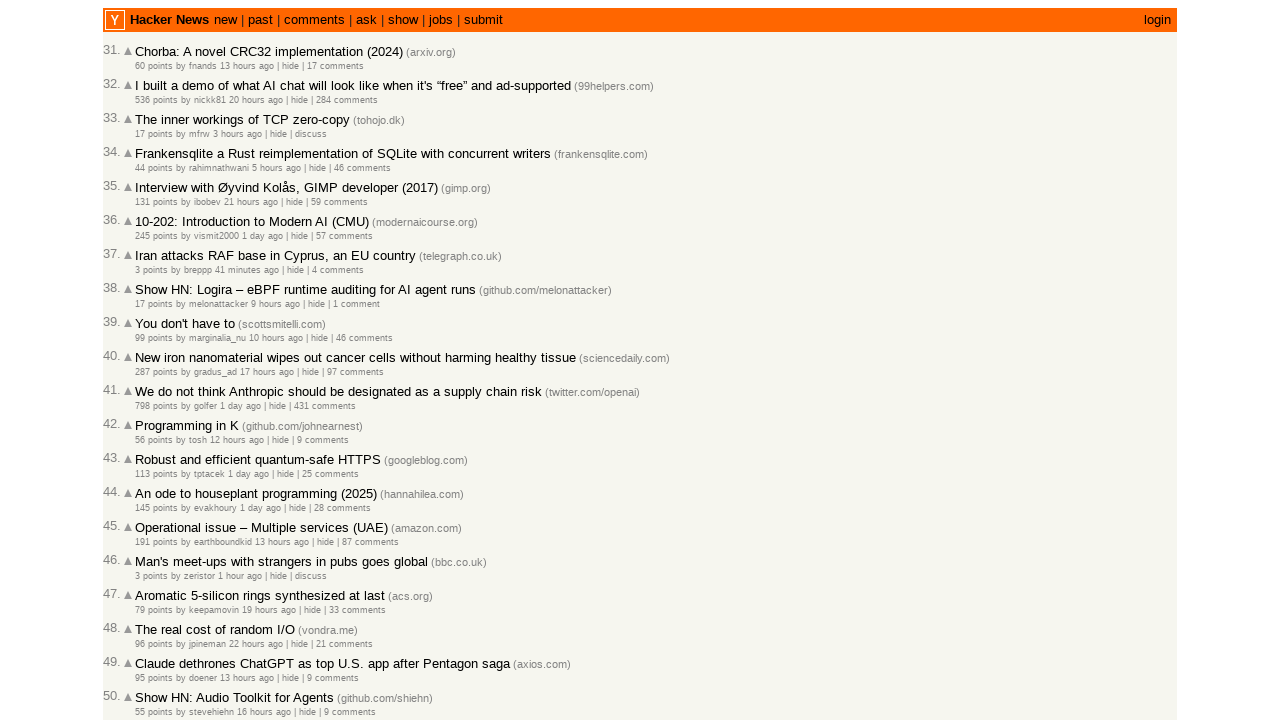

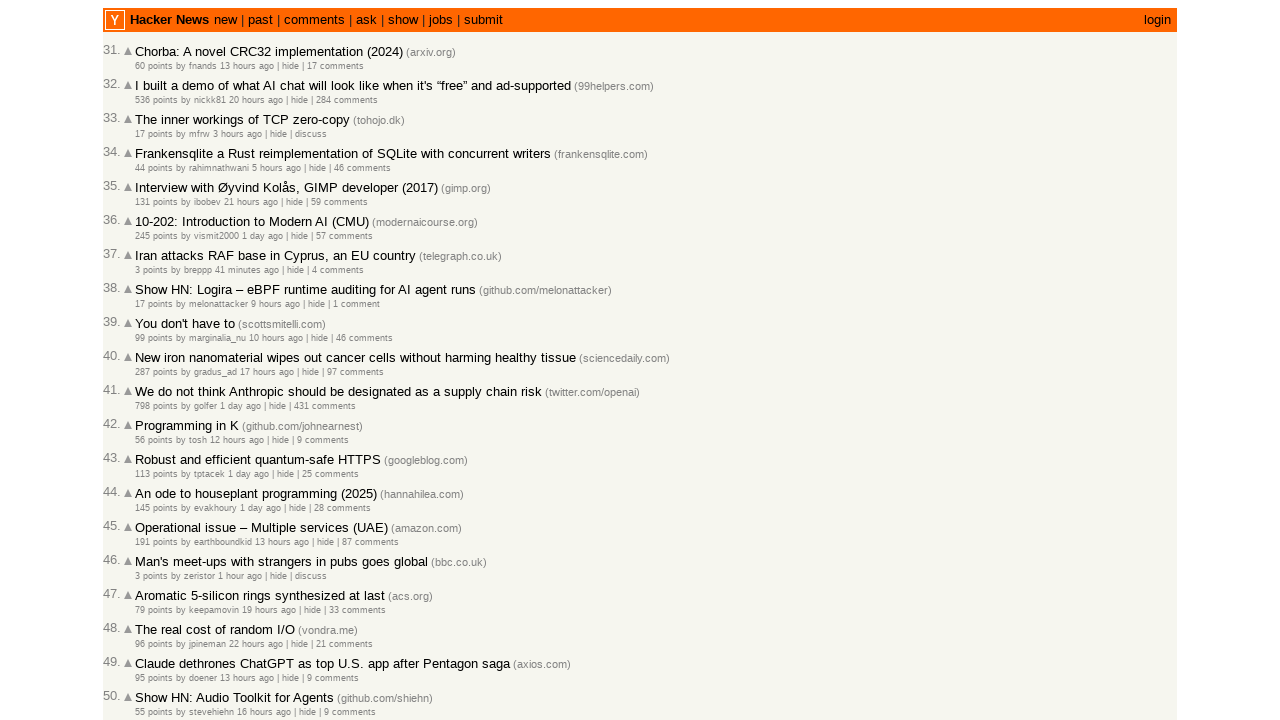